Tests that leaving ZIP code field empty displays an error message about requiring 5 digits

Starting URL: https://www.sharelane.com/cgi-bin/register.py

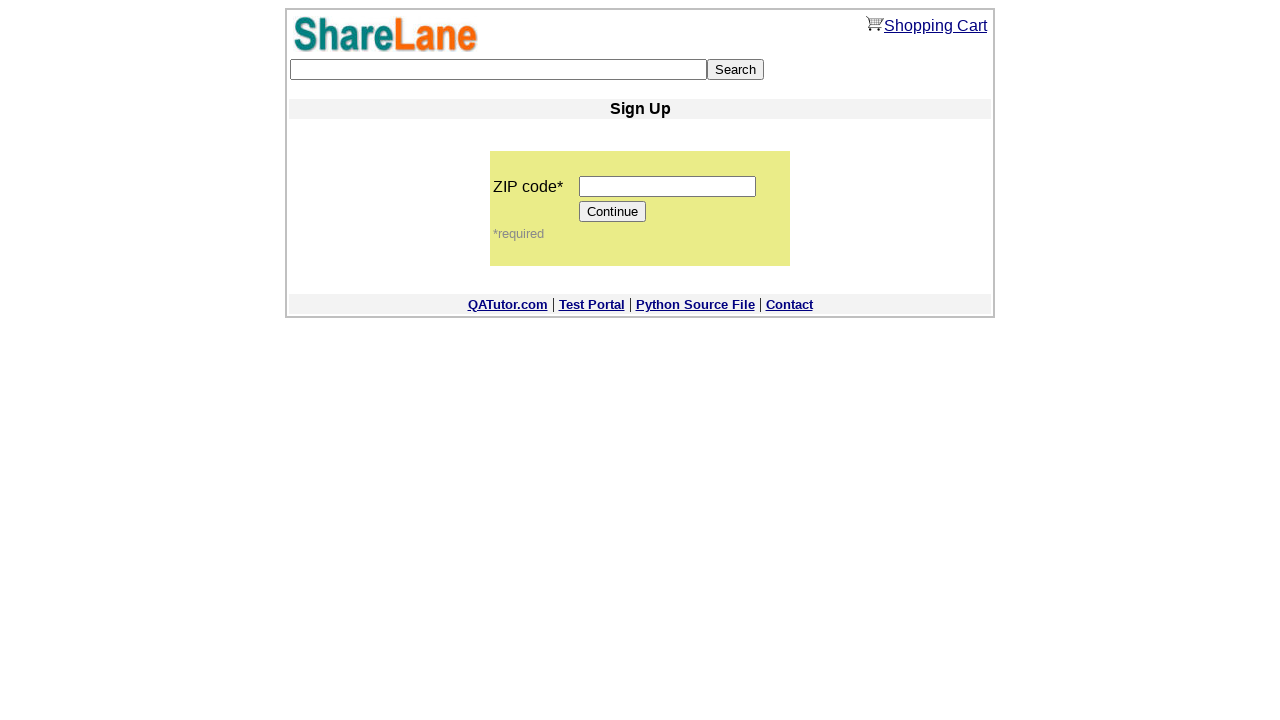

Cleared ZIP code field to ensure it's empty on //input[@name='zip_code']
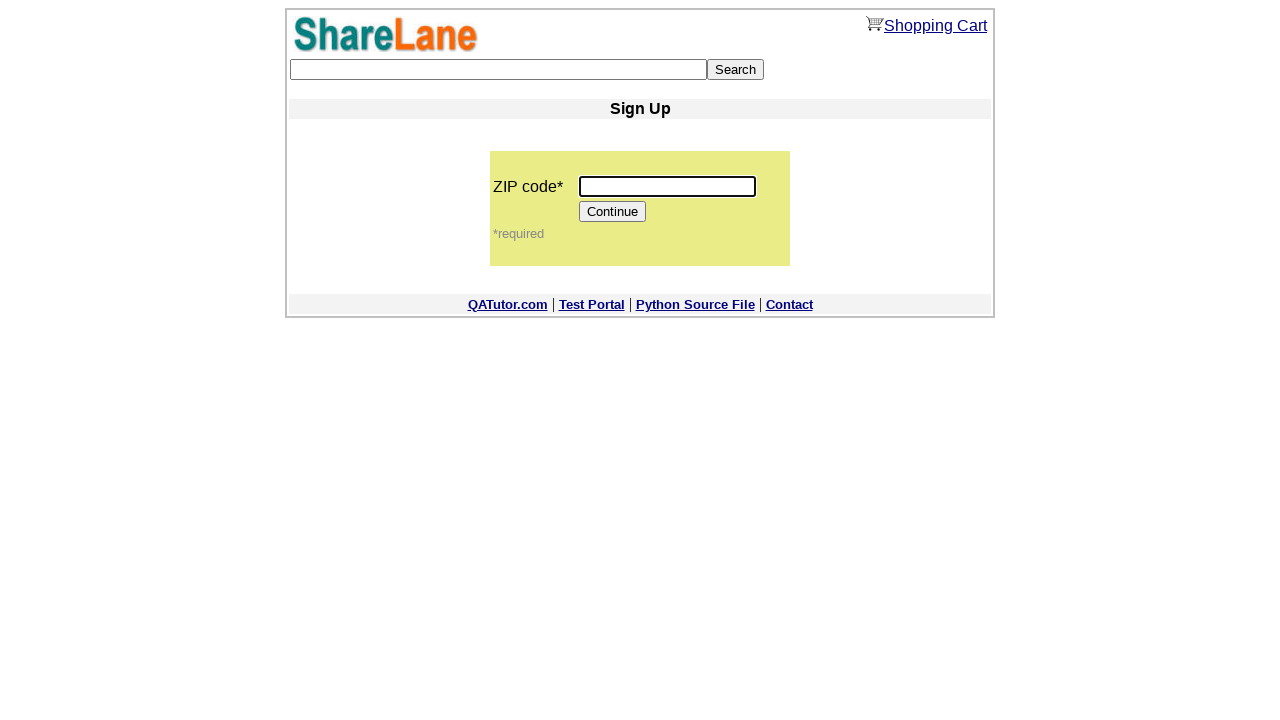

Clicked Continue button with empty ZIP code field at (613, 212) on xpath=//input[@value='Continue']
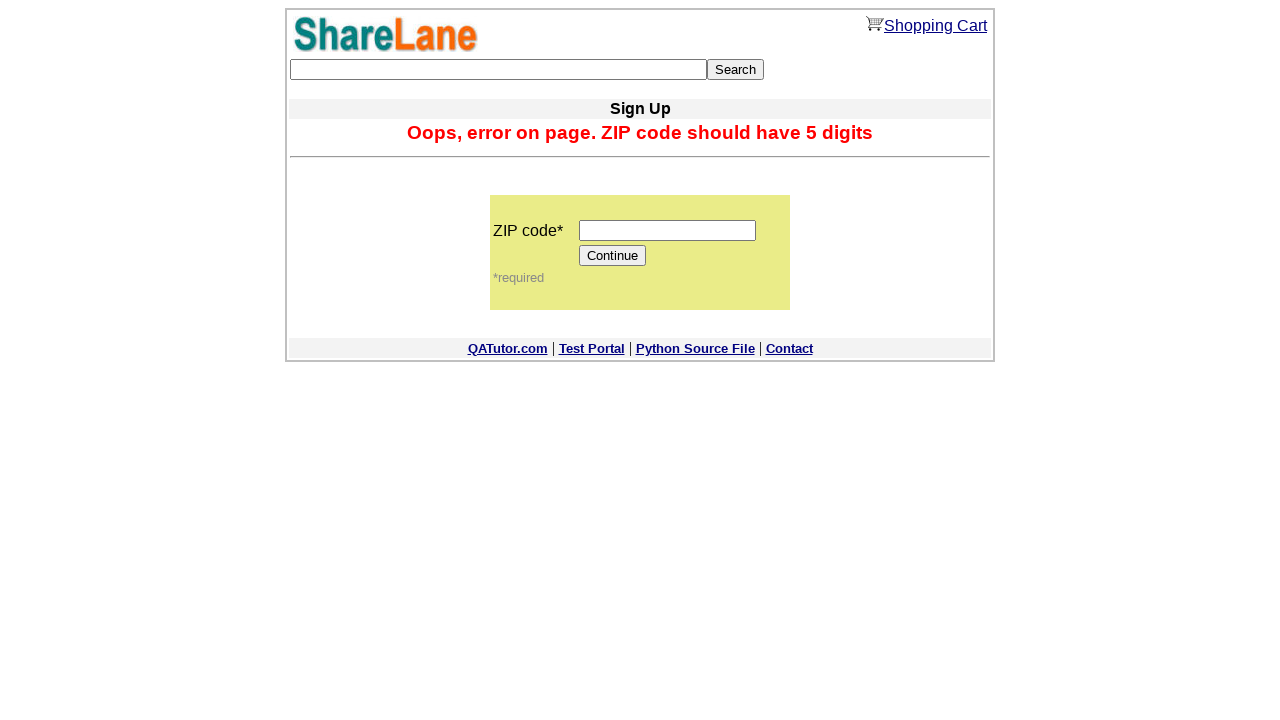

Error message about requiring 5 digits in ZIP code field is displayed
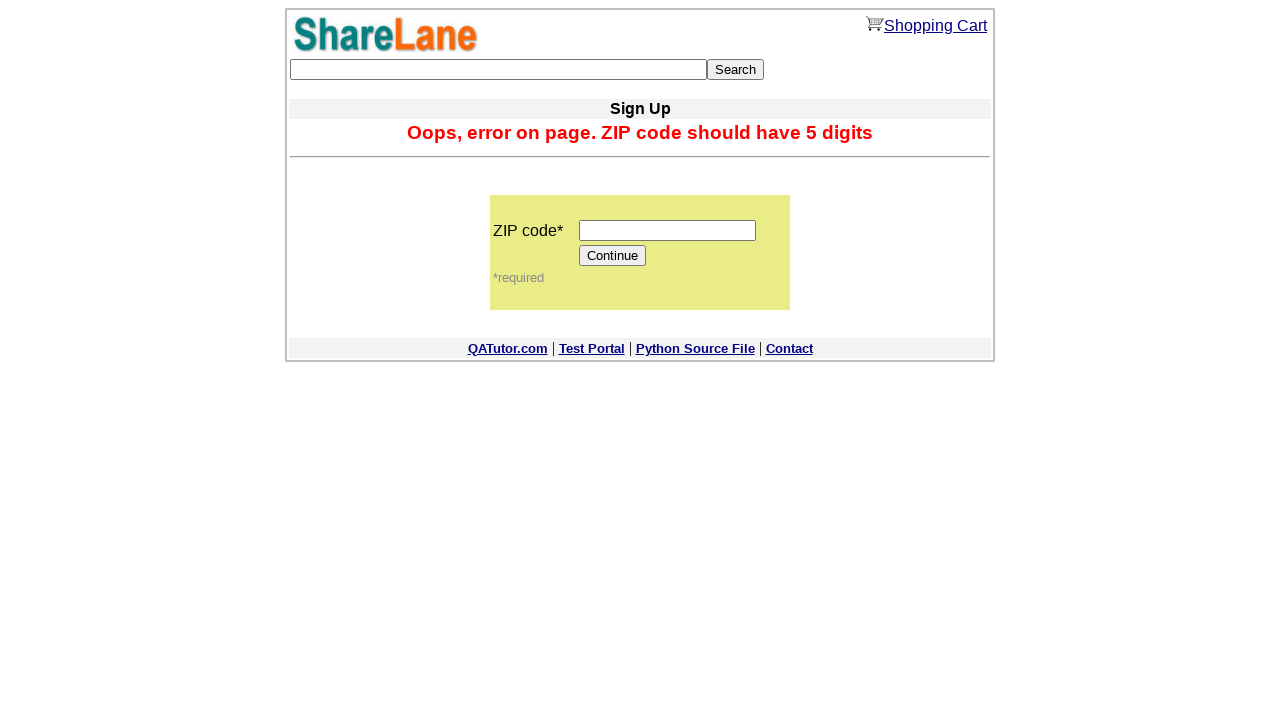

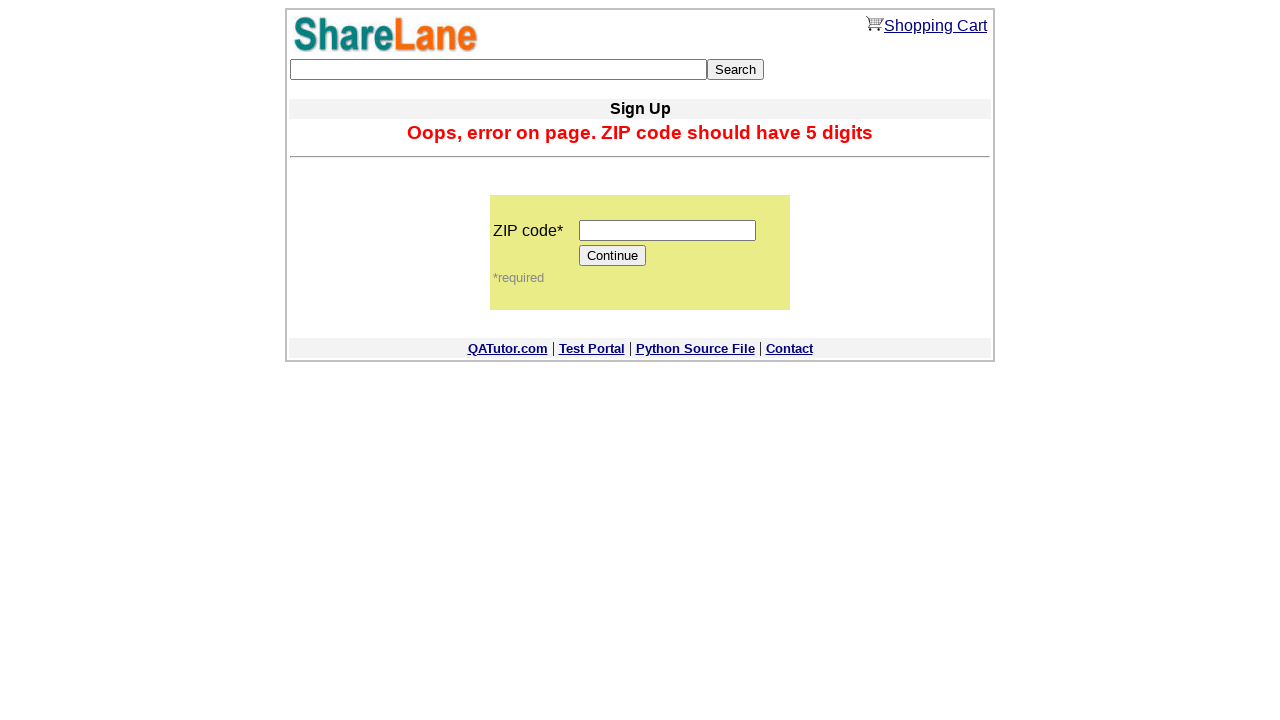